Tests a simple alert by clicking a button, verifying the alert text, and accepting it

Starting URL: https://demoqa.com/alerts

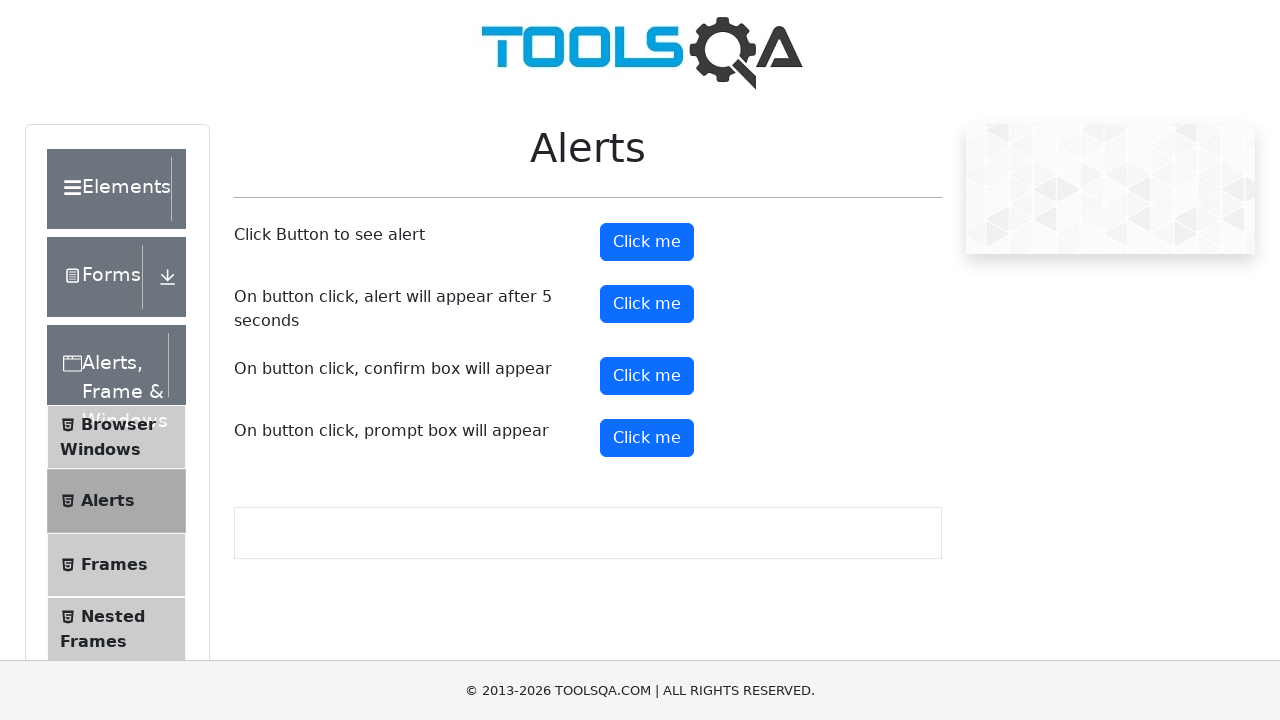

Navigated to https://demoqa.com/alerts
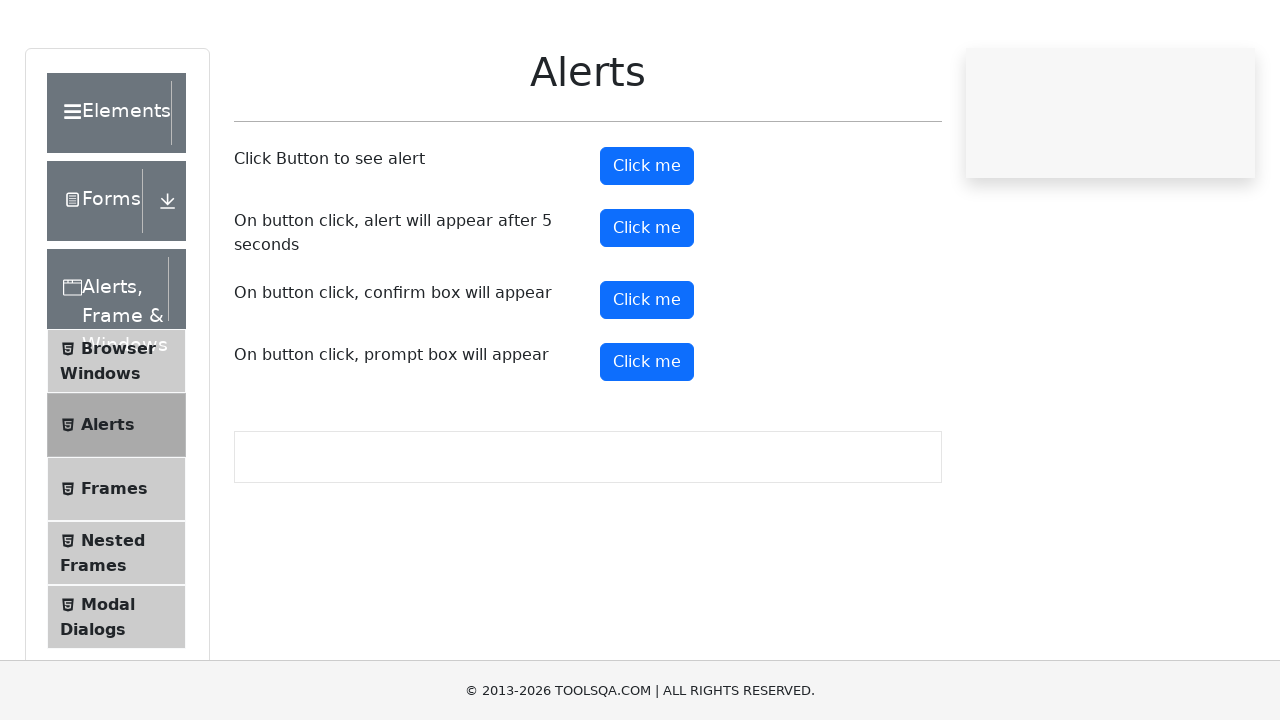

Clicked the button to trigger simple alert at (647, 242) on (//button[@type='button'])[2]
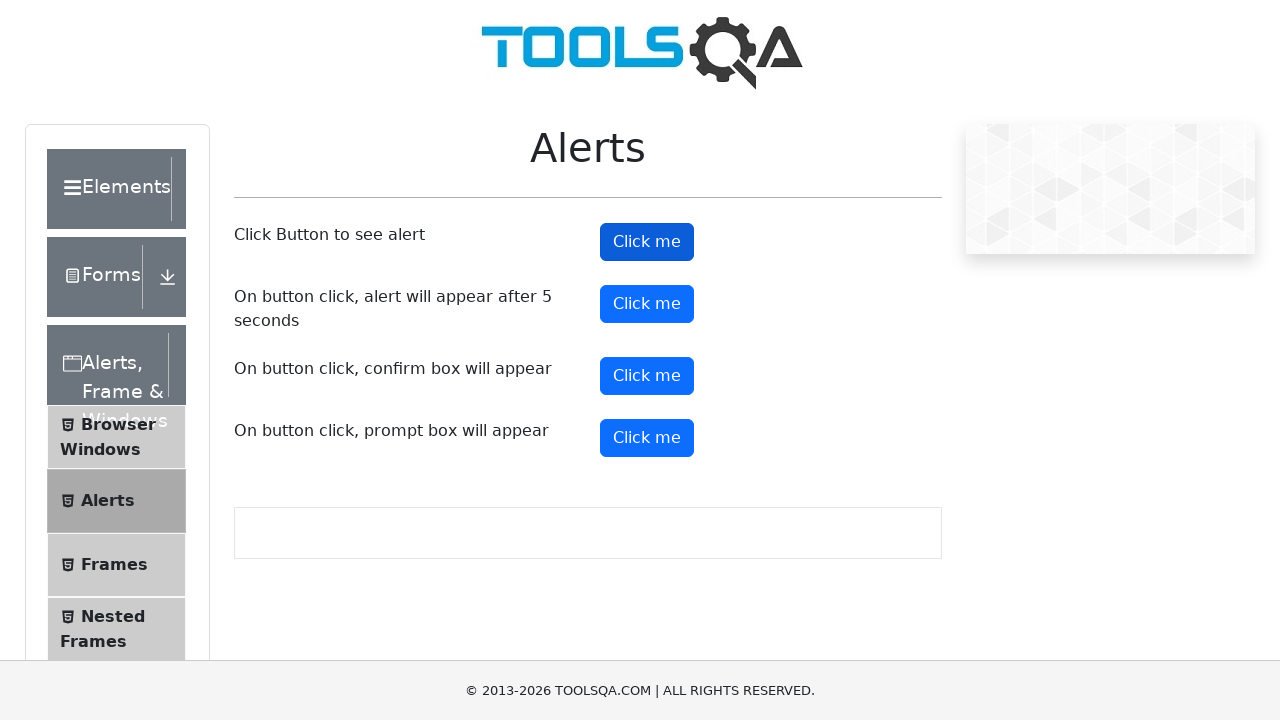

Set up dialog handler to accept alerts
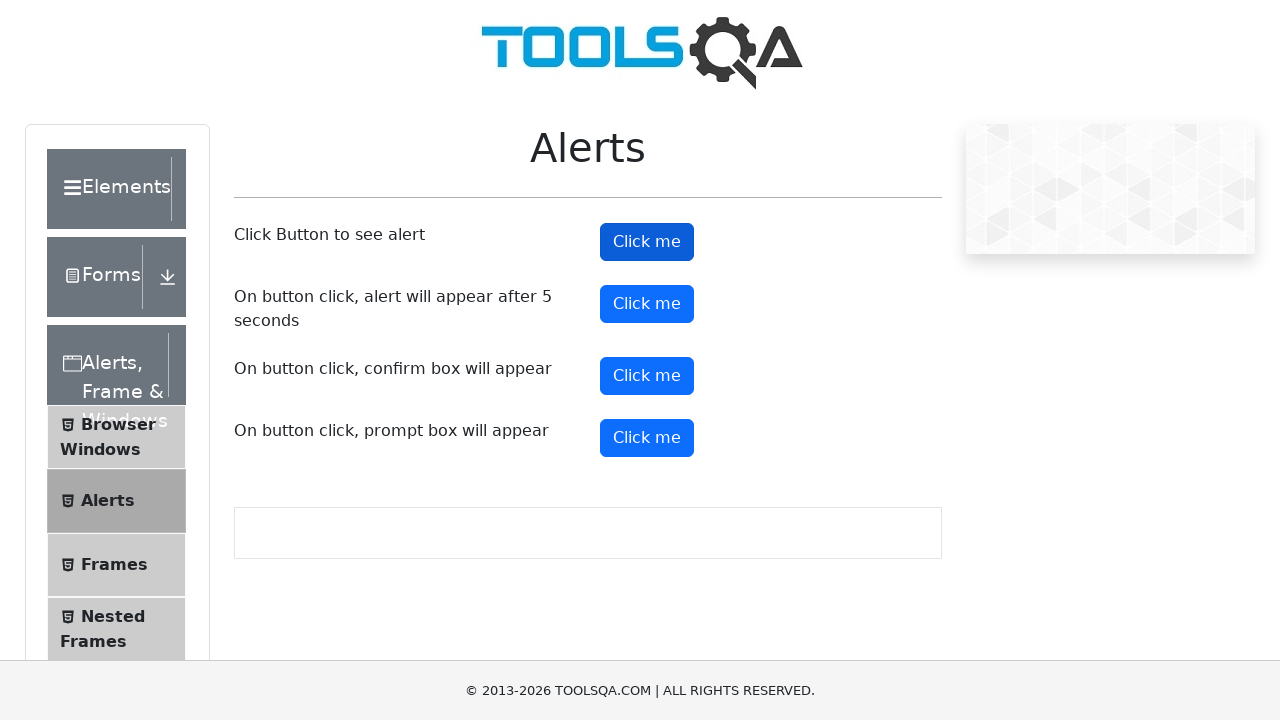

Alert was triggered and accepted
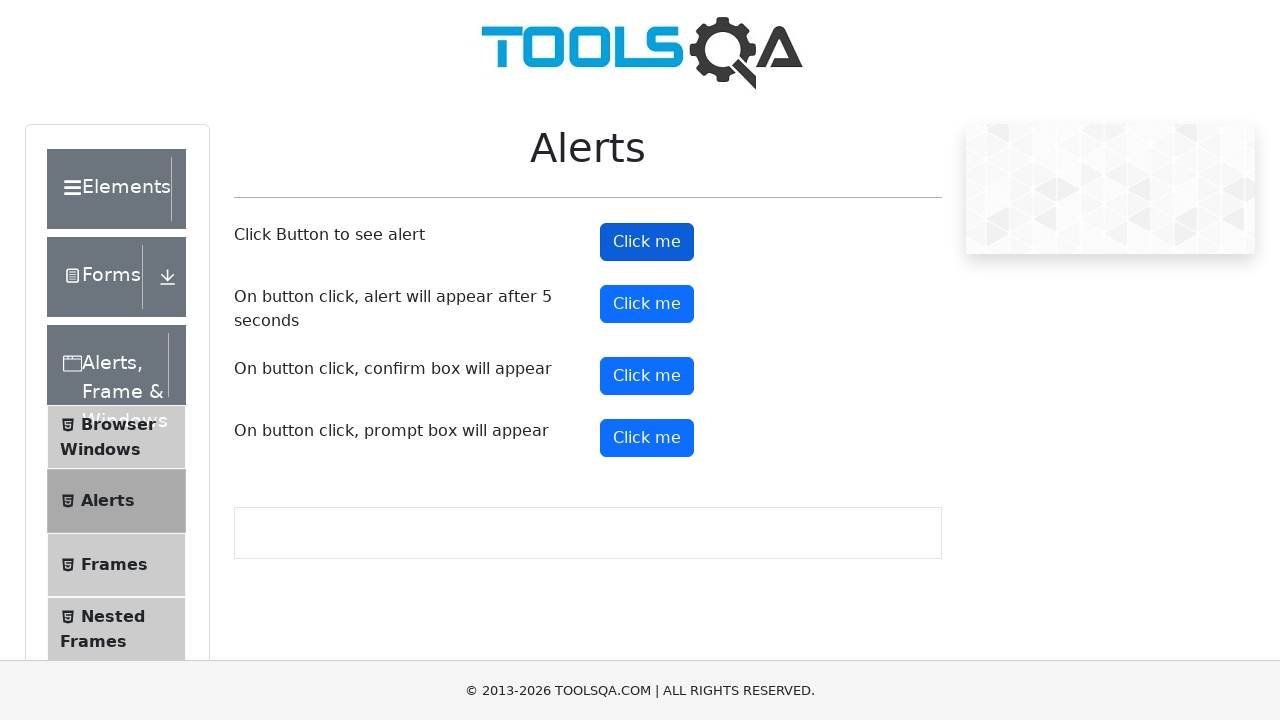

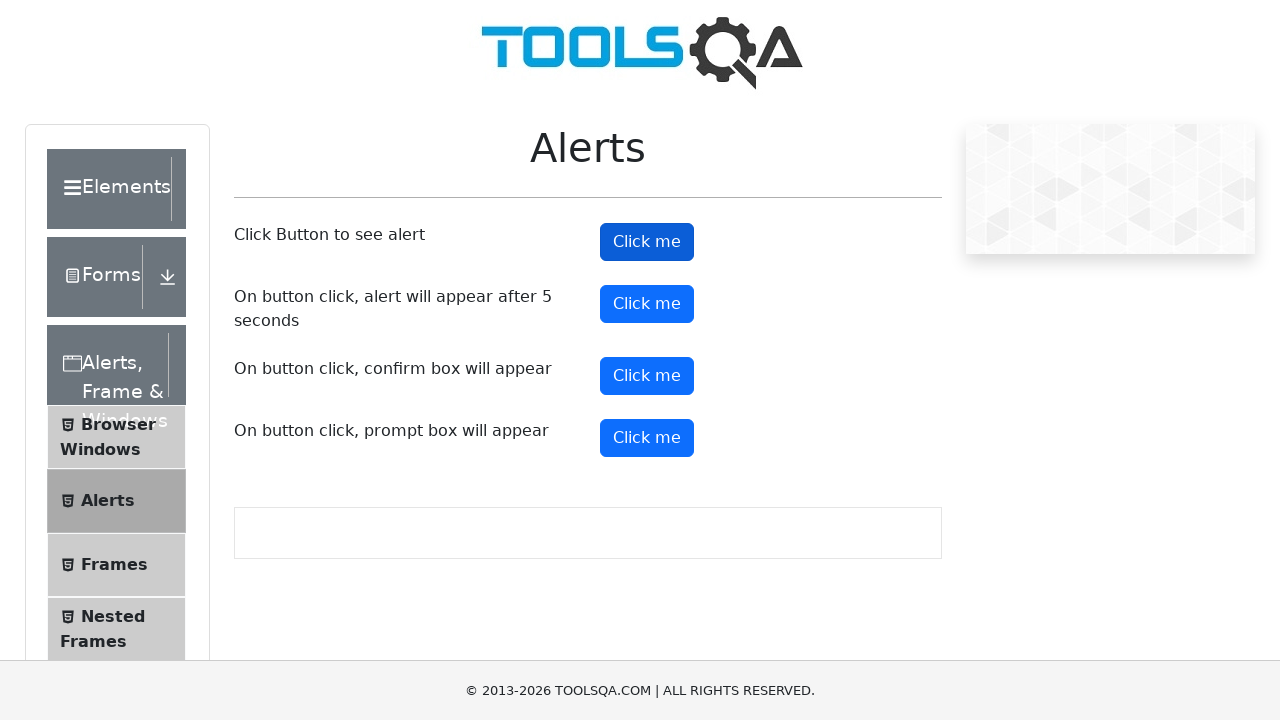